Tests copy and paste functionality using keyboard shortcuts. Fills a first name field, selects all text, copies it, tabs to the next field, and pastes the copied text.

Starting URL: https://www.tutorialspoint.com/selenium/practice/register.php

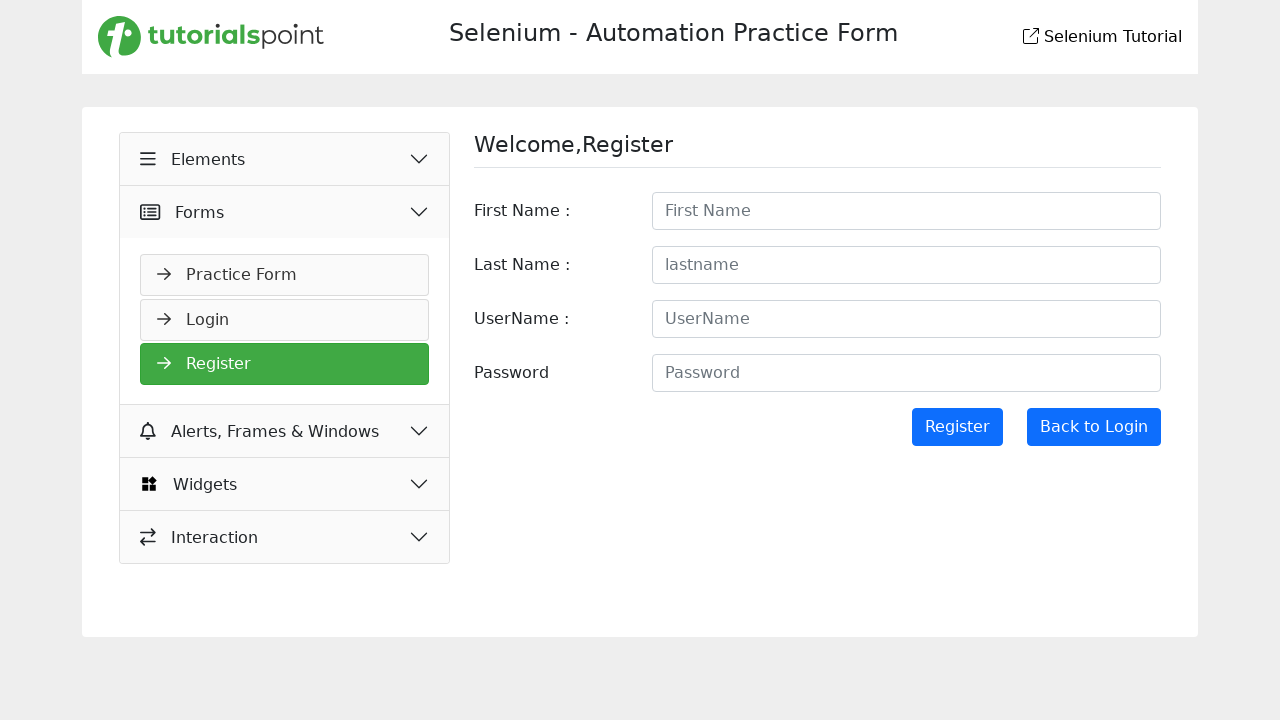

Filled first name field with 'Zafrin Chowdhury' on input#firstname
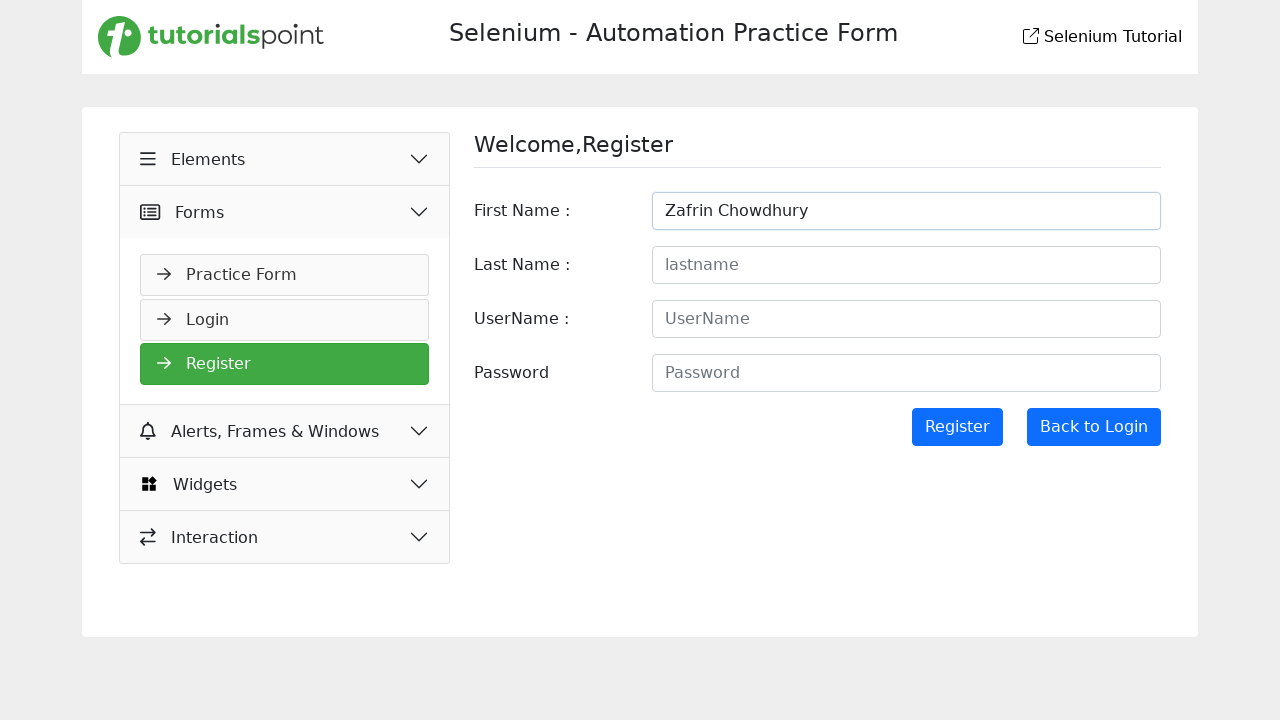

Clicked on first name field to ensure focus at (906, 211) on input#firstname
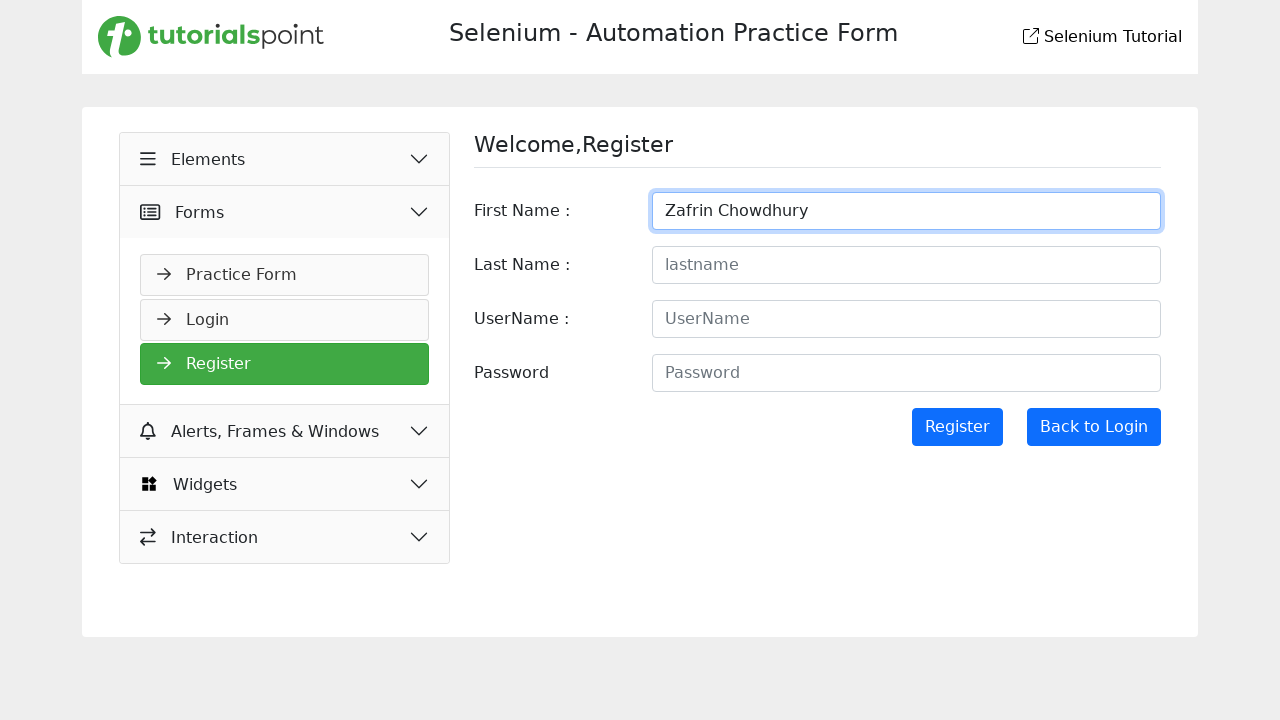

Selected all text in first name field using Ctrl+A
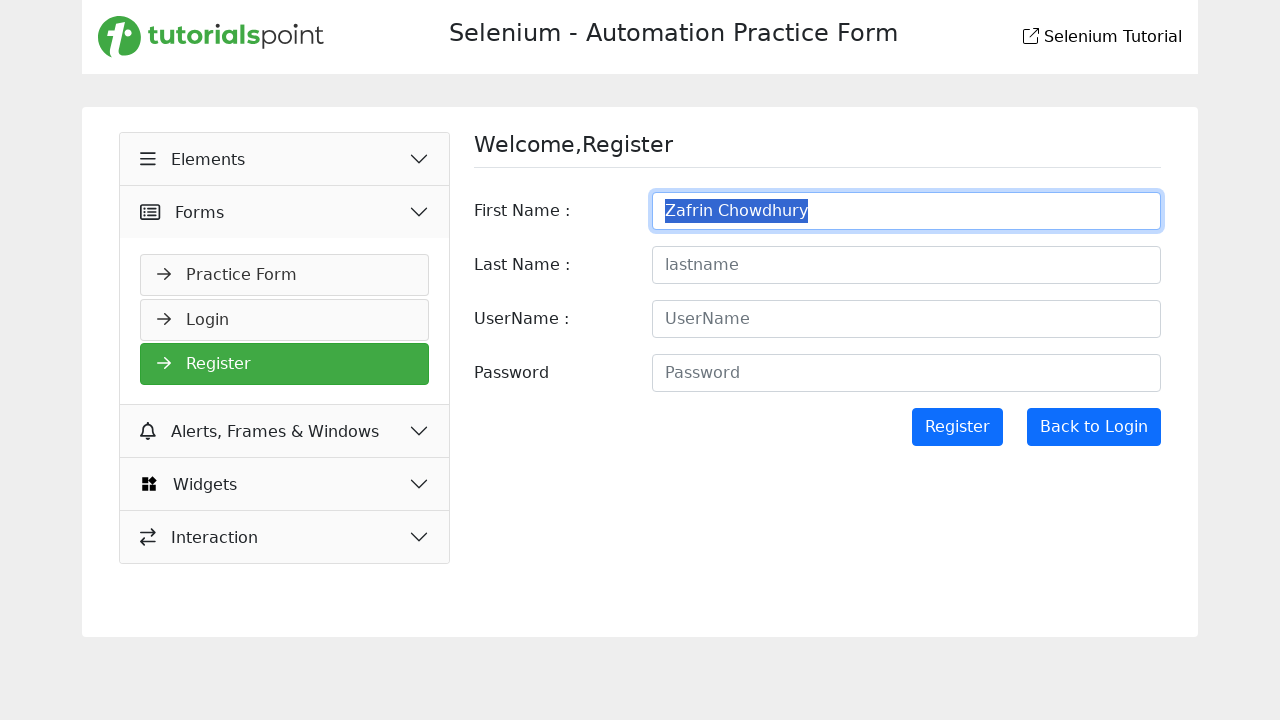

Copied selected text using Ctrl+C
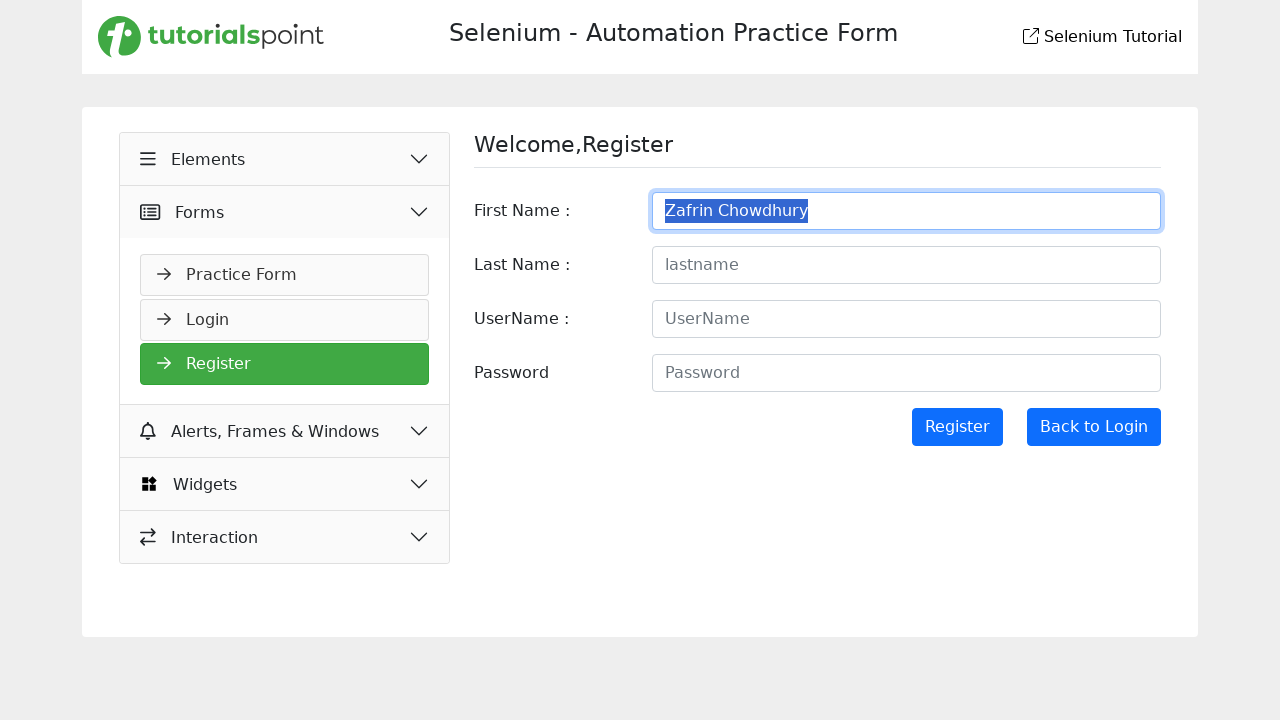

Tabbed to next field
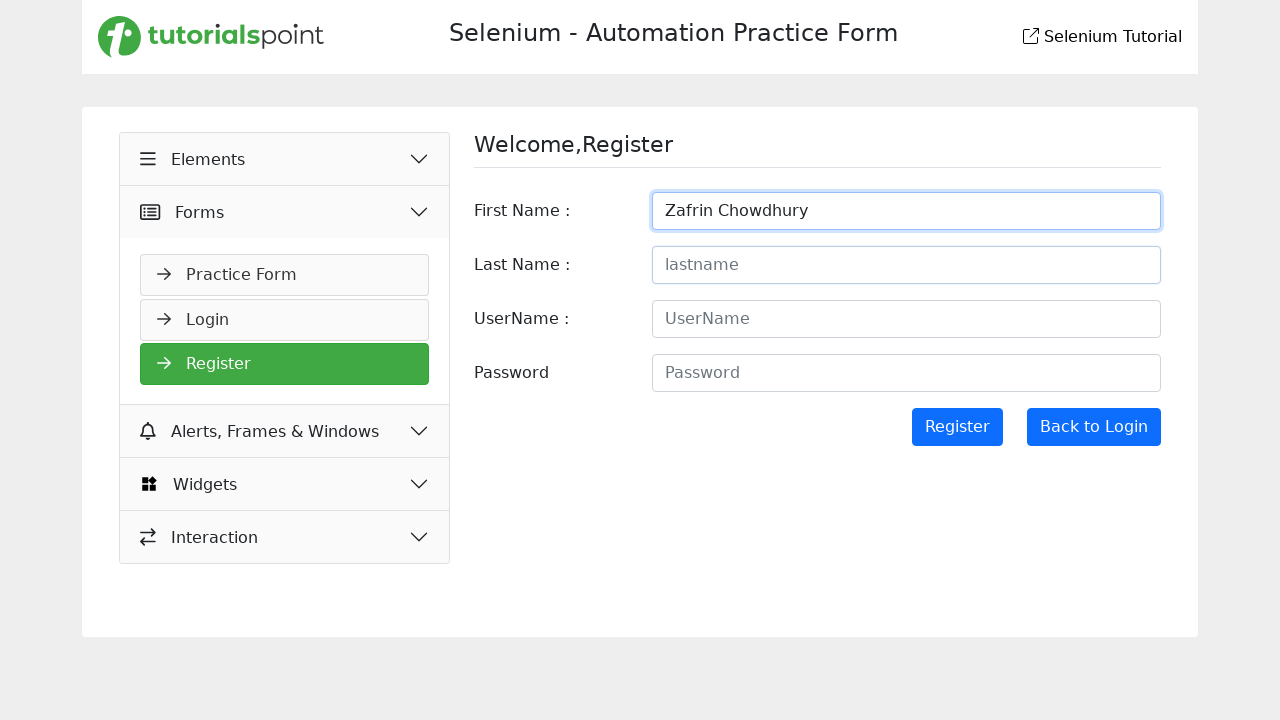

Pasted copied text using Ctrl+V
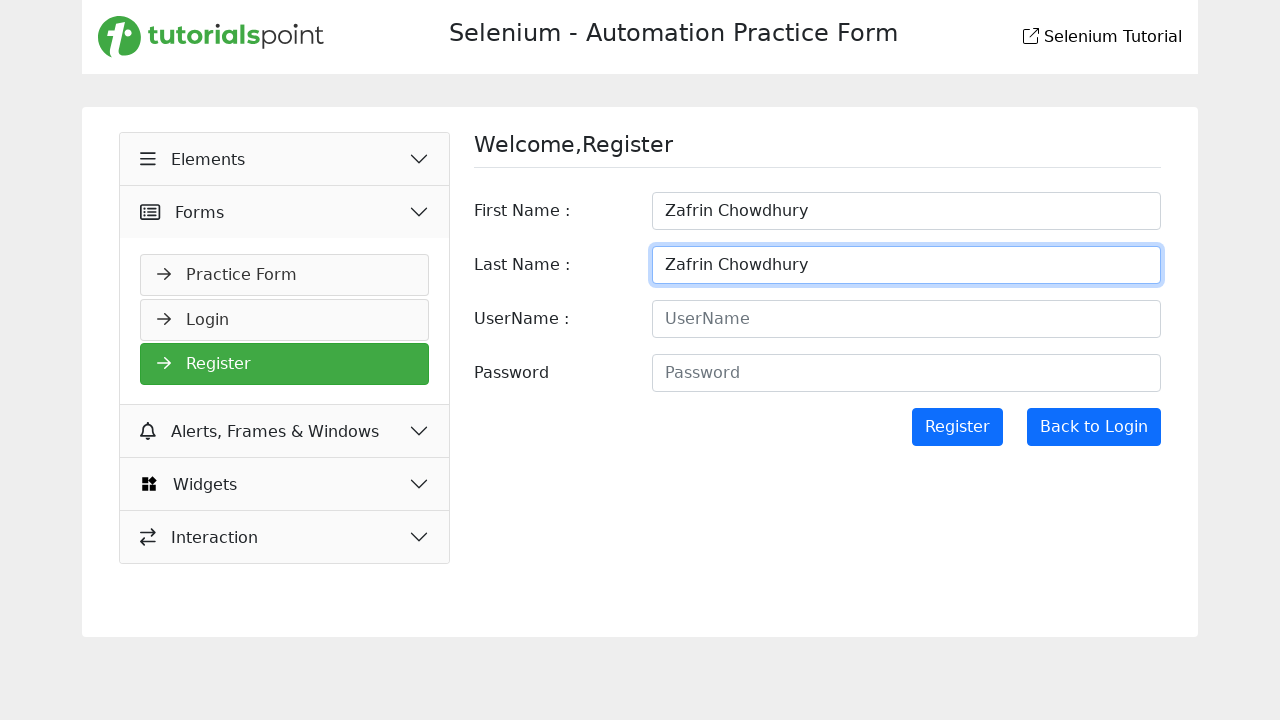

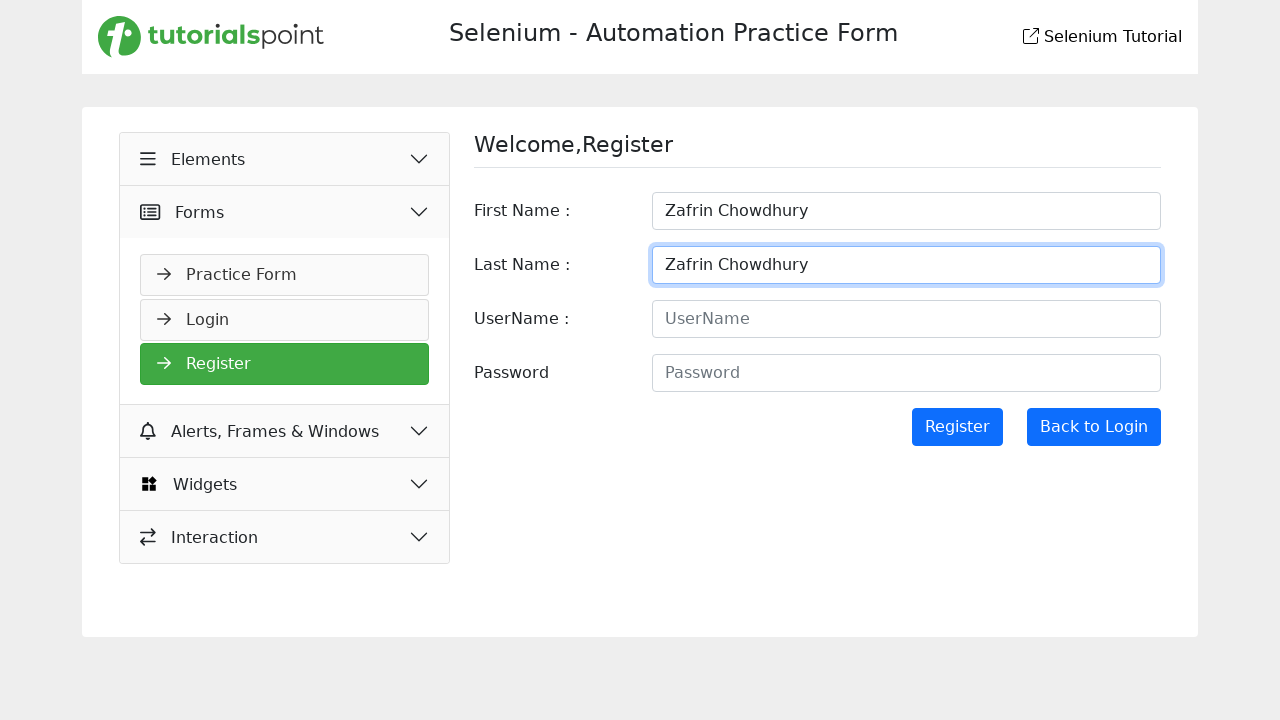